Tests the complete flight purchase flow on BlazeDemo by selecting departure and destination cities, choosing a flight, filling in customer details and payment information, and completing the purchase.

Starting URL: https://blazedemo.com/

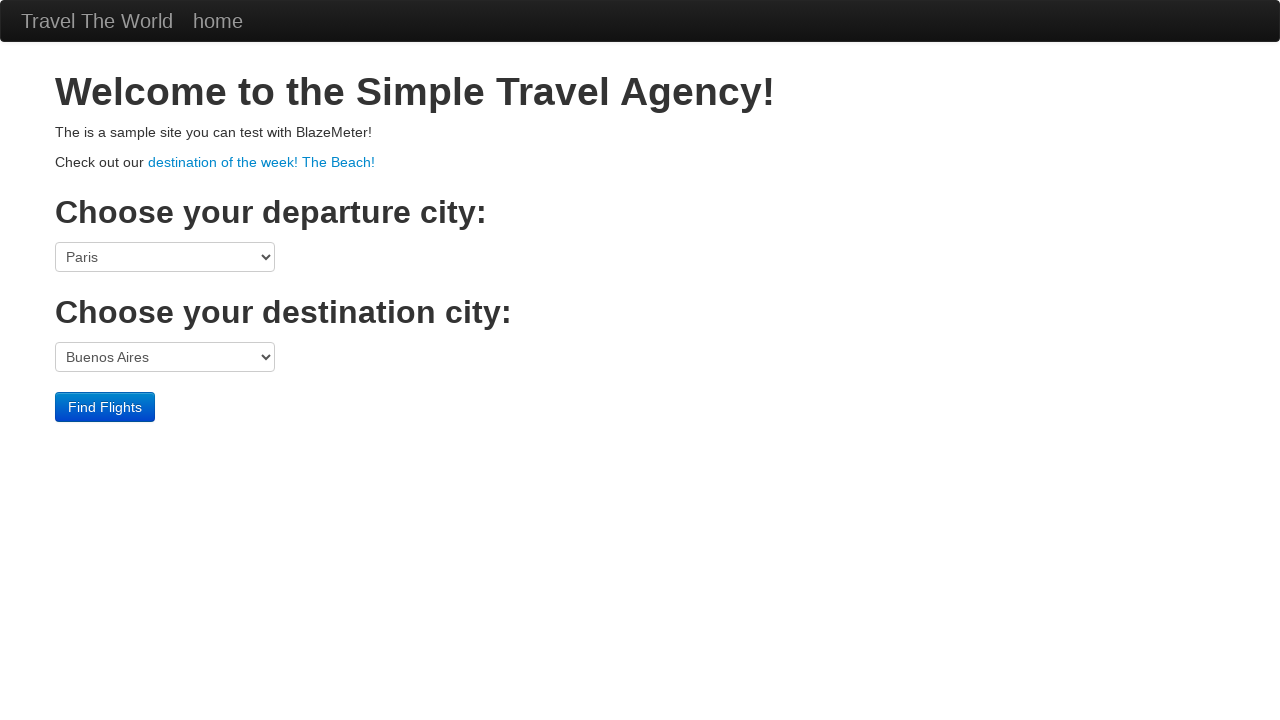

Selected San Diego as departure city on select[name='fromPort']
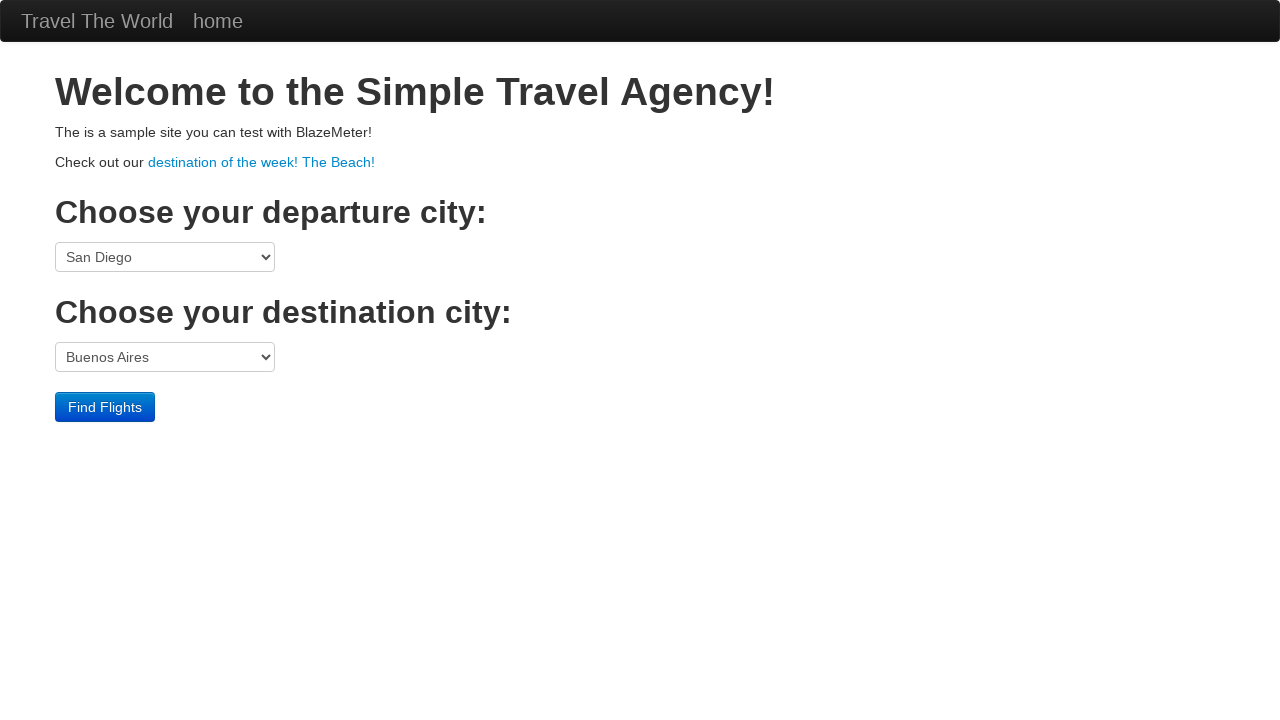

Selected Berlin as destination city on select[name='toPort']
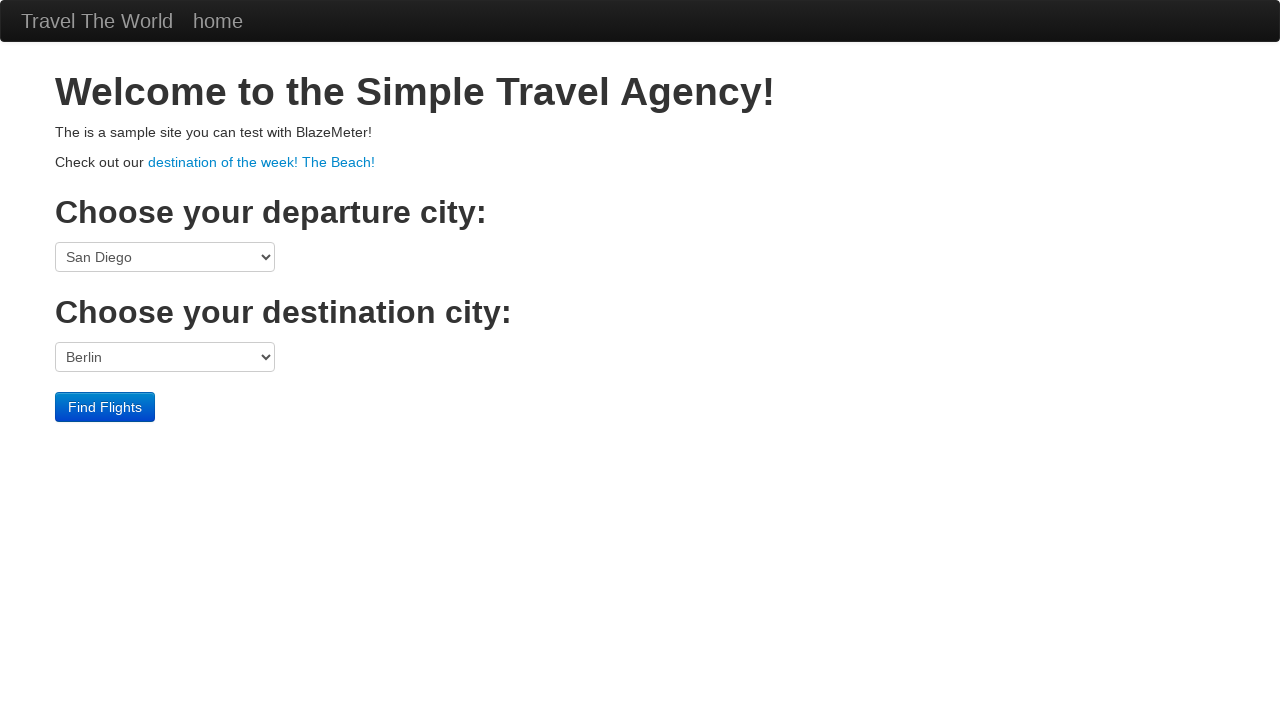

Clicked Find Flights button at (105, 407) on .btn-primary
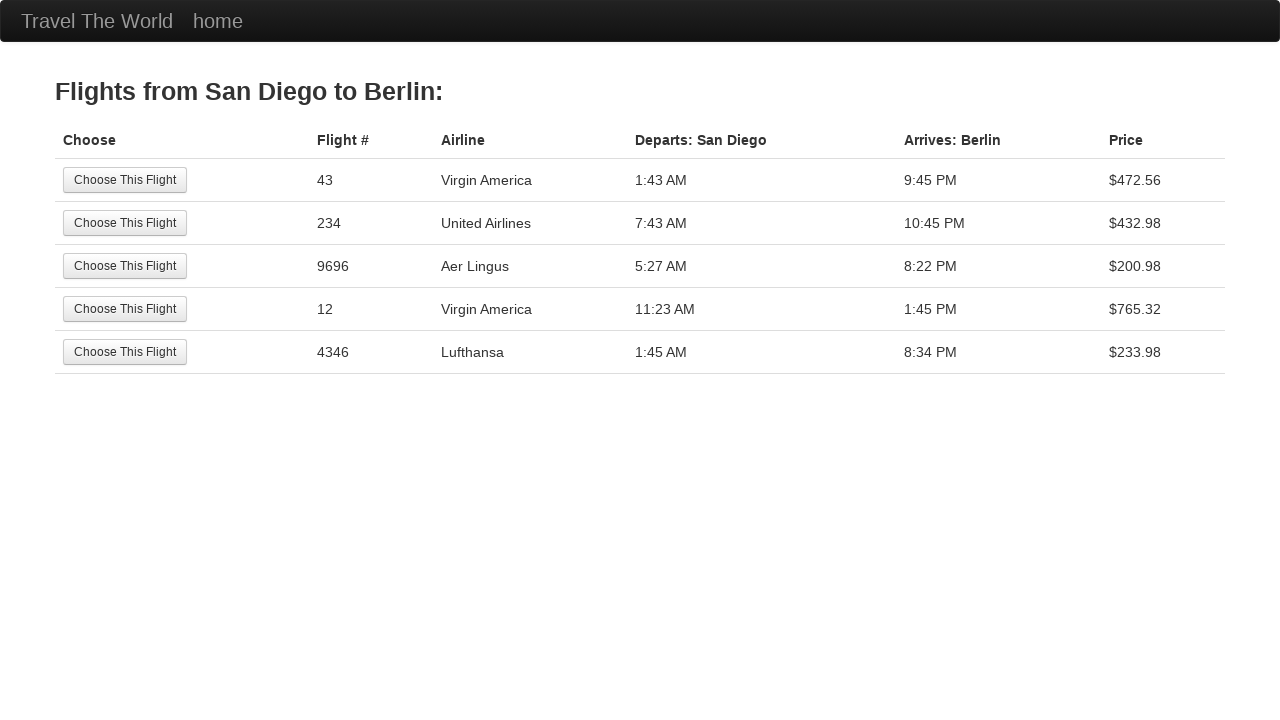

Selected the 5th flight option at (125, 352) on tr:nth-child(5) .btn
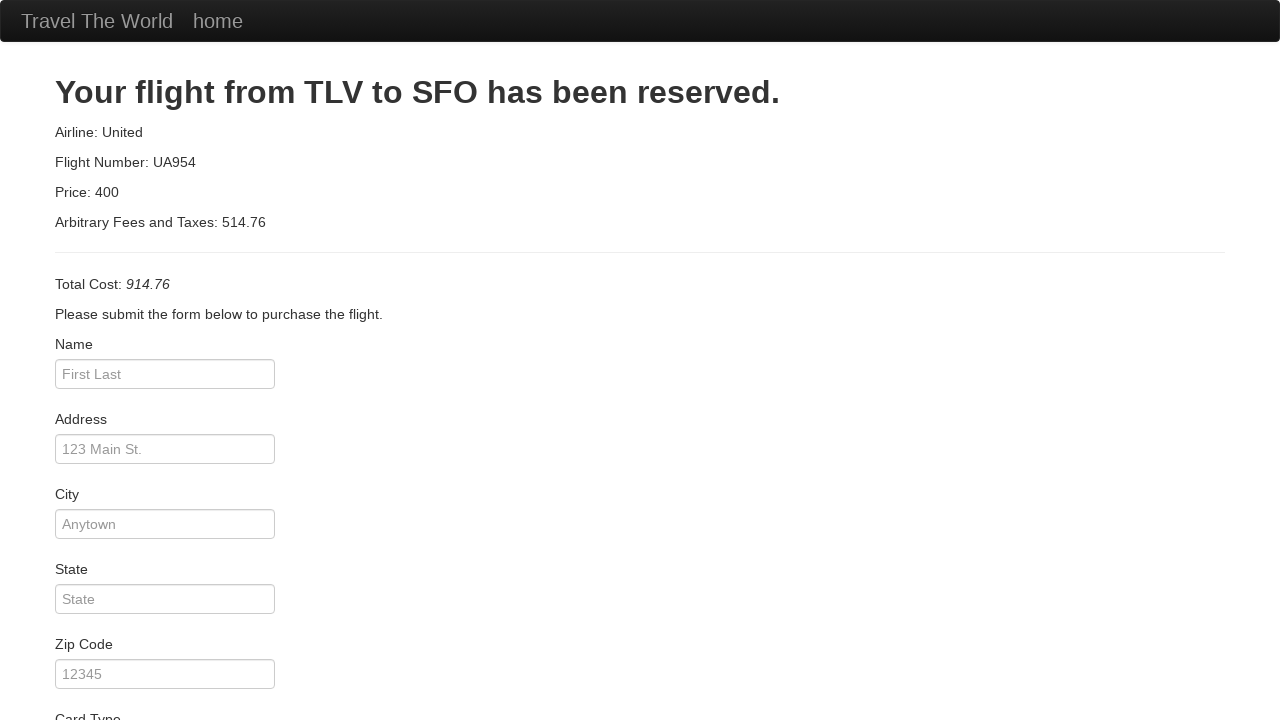

Filled in customer name: Michael Thompson on #inputName
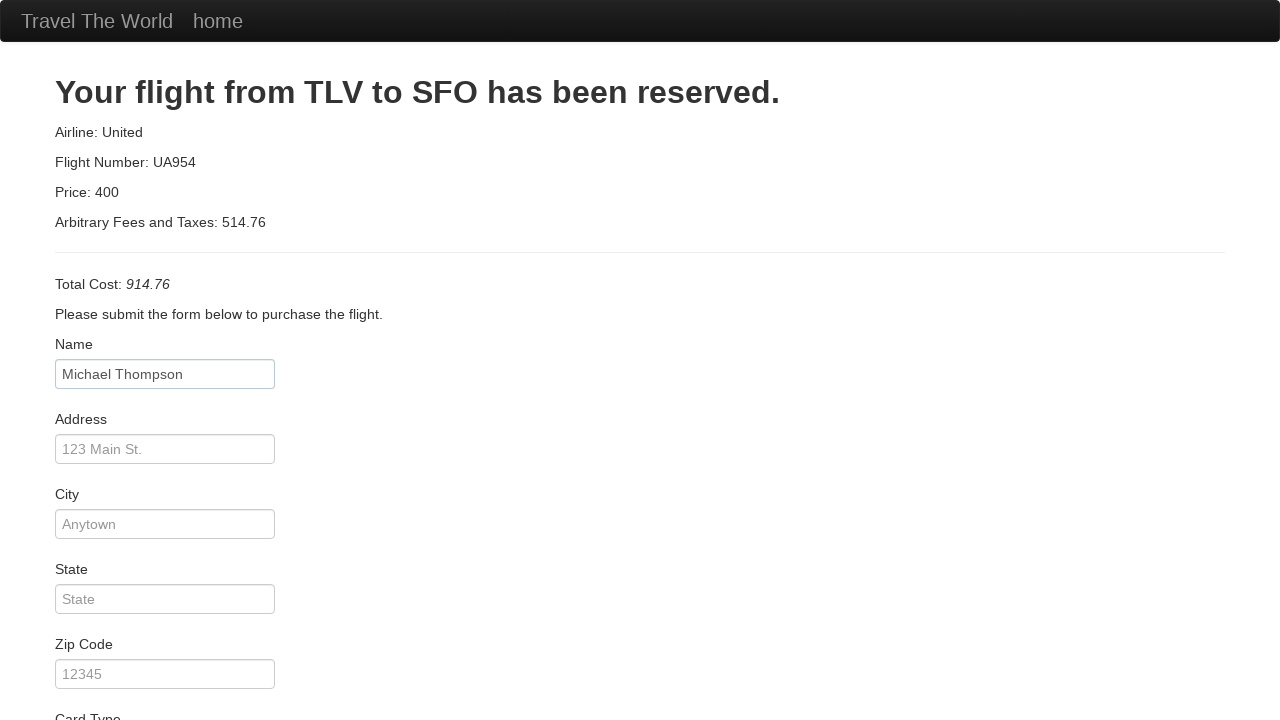

Filled in address: 742 Evergreen Terrace on #address
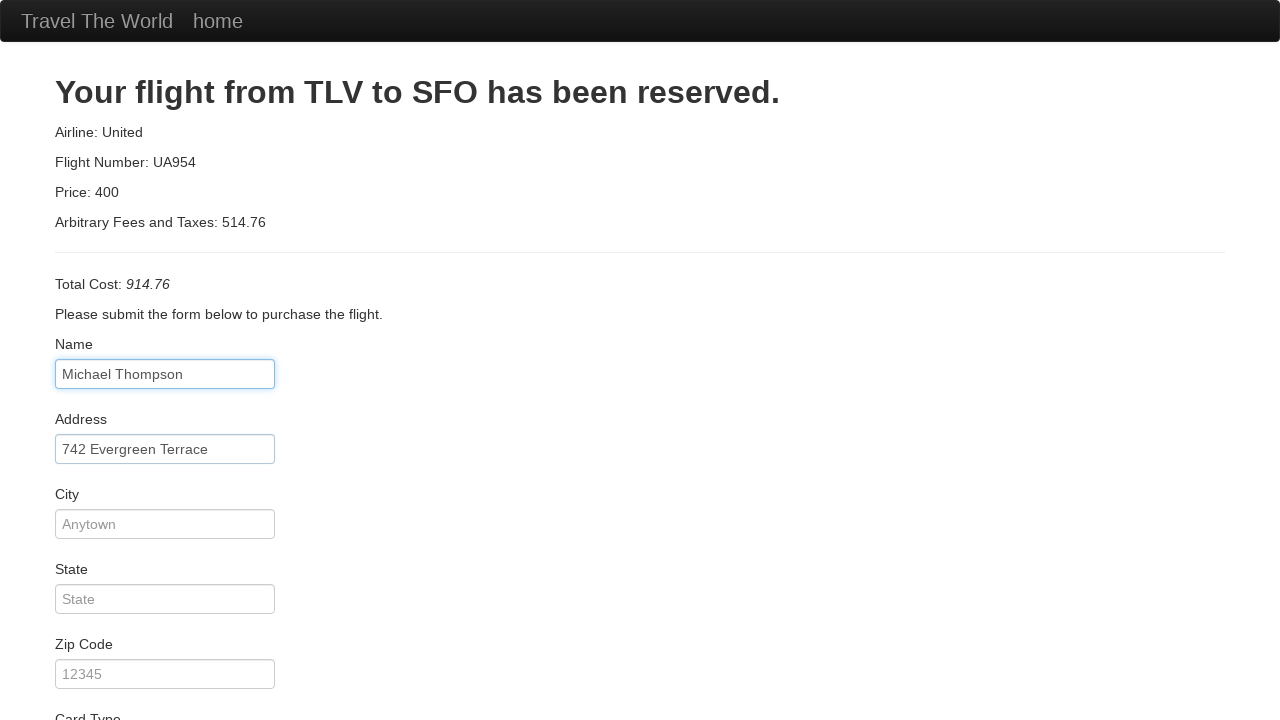

Filled in city: Springfield on #city
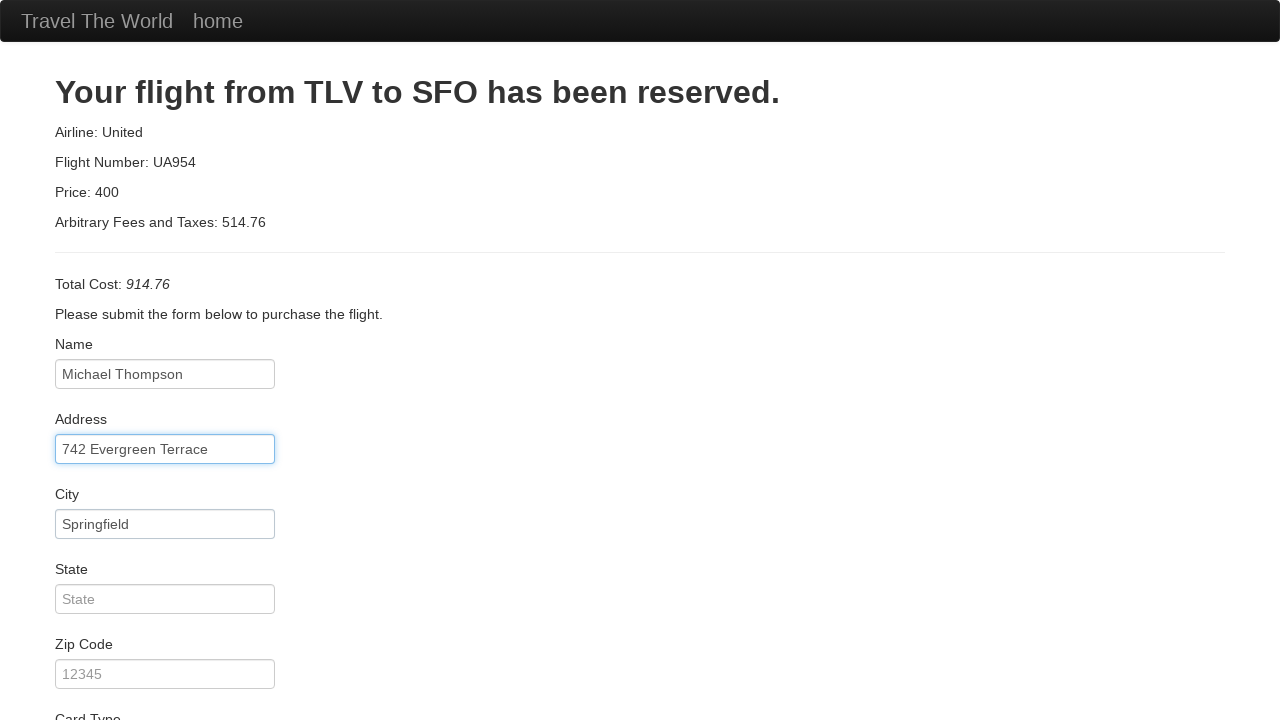

Filled in state: Illinois on #state
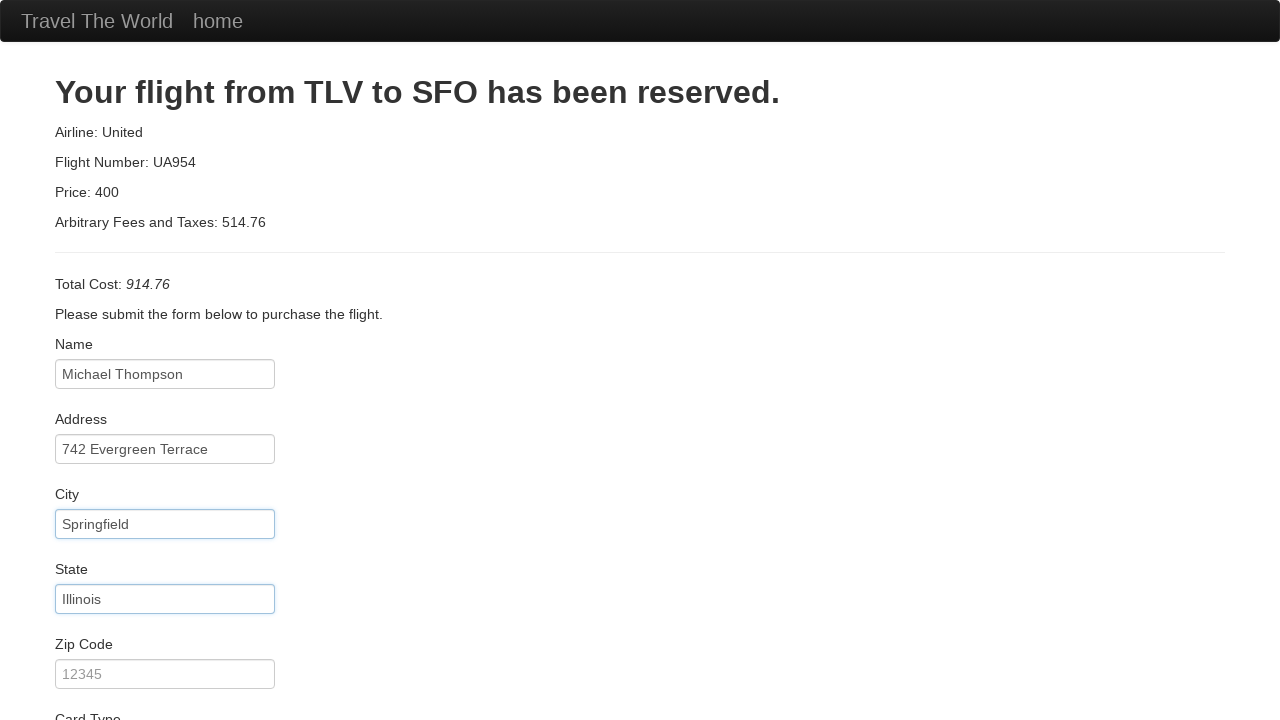

Filled in zip code: 62704 on #zipCode
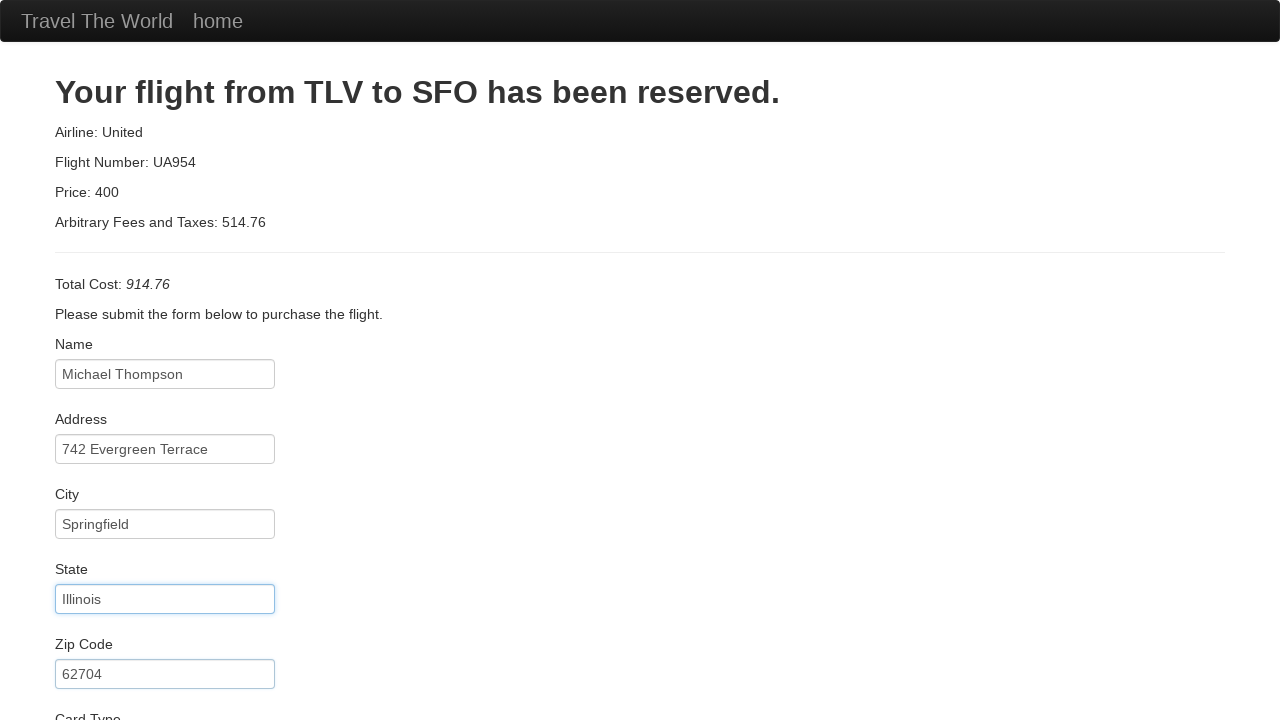

Filled in credit card number on #creditCardNumber
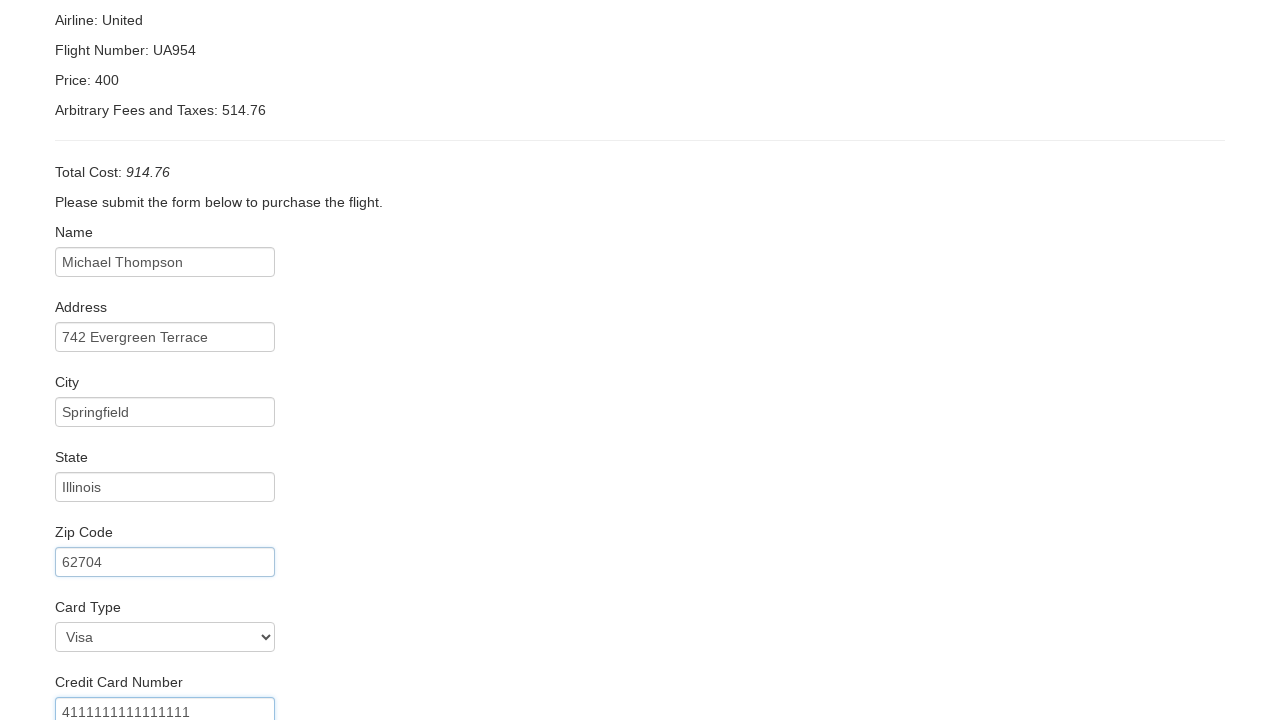

Filled in credit card month: 12 on #creditCardMonth
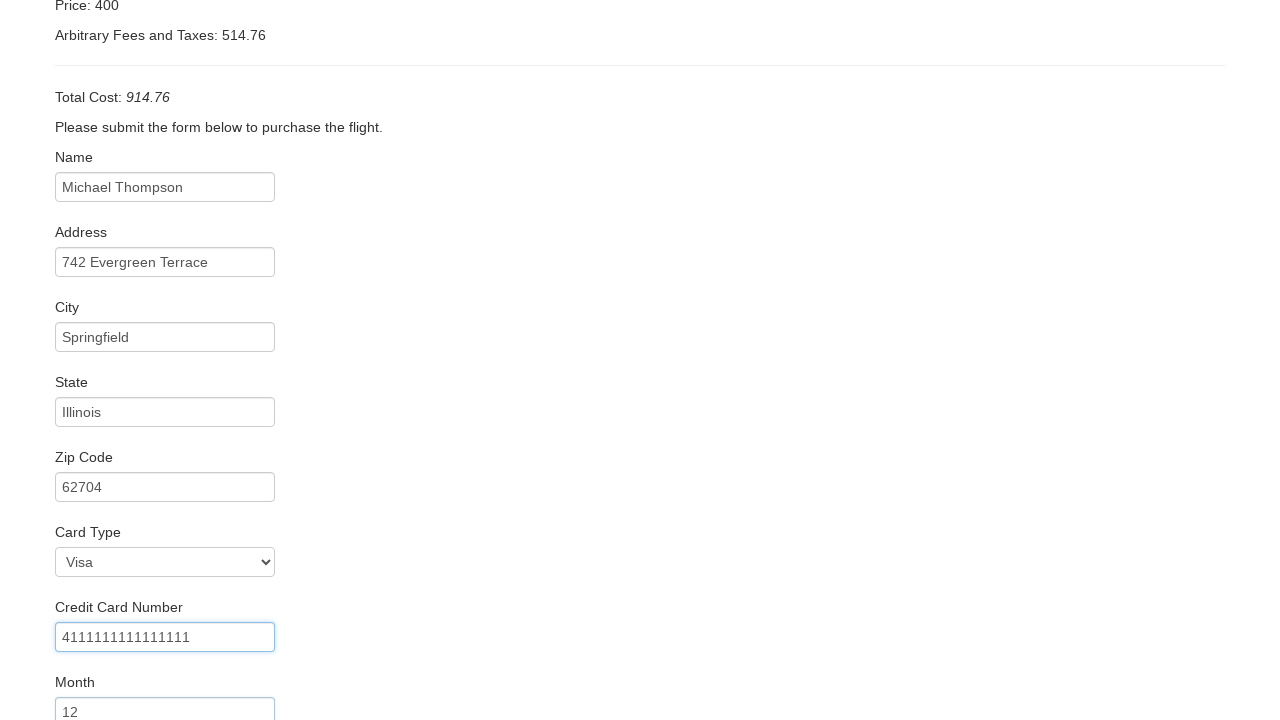

Filled in credit card year: 2025 on #creditCardYear
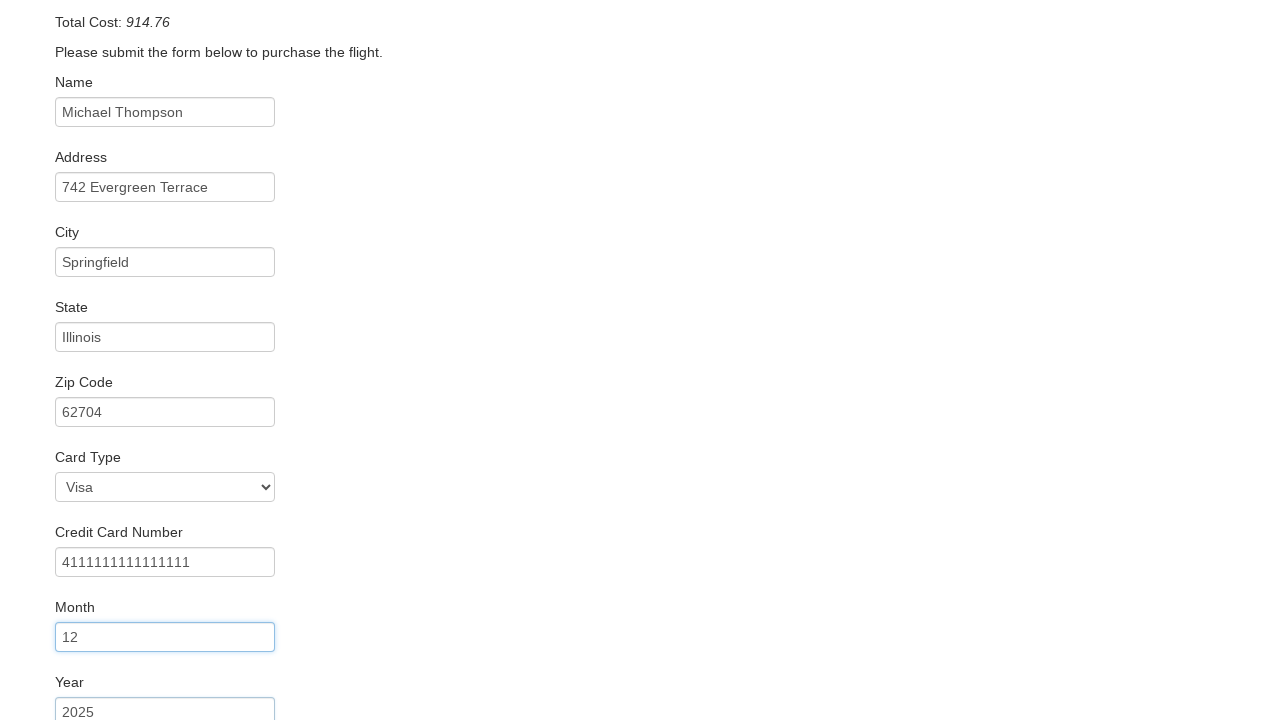

Filled in name on card: Michael Thompson on #nameOnCard
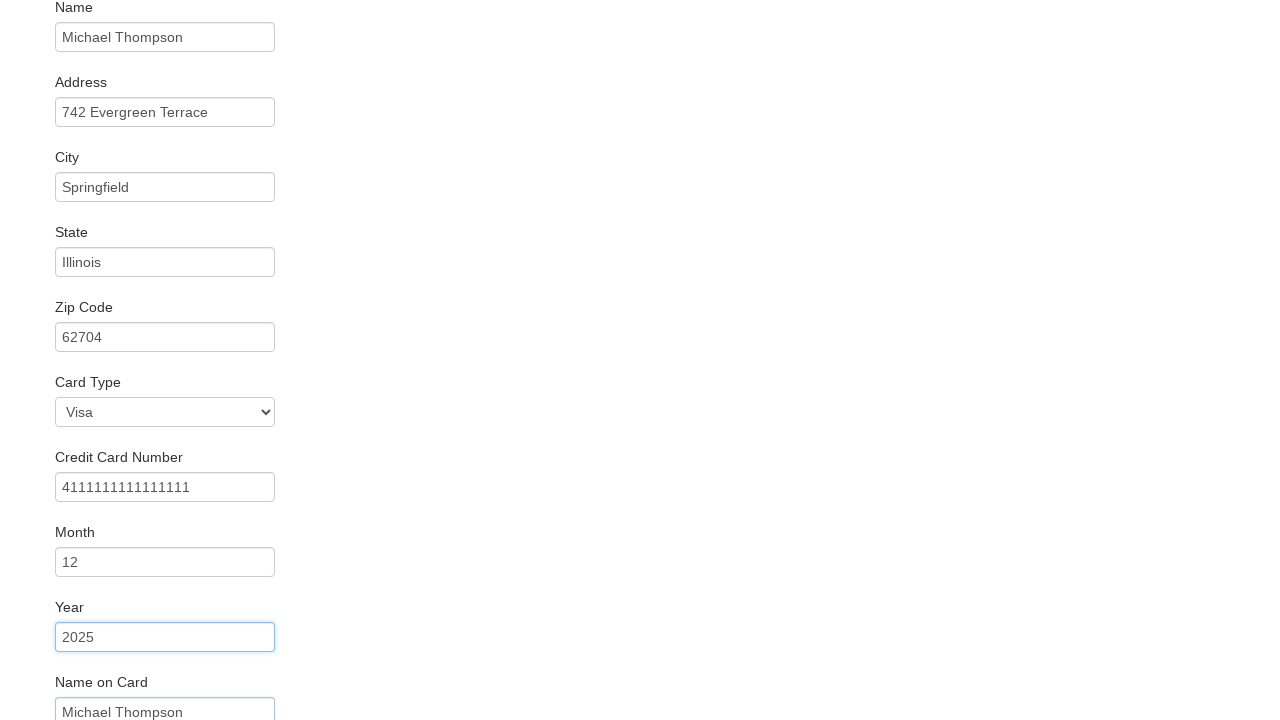

Clicked Purchase Flight button to complete purchase at (118, 685) on .btn-primary
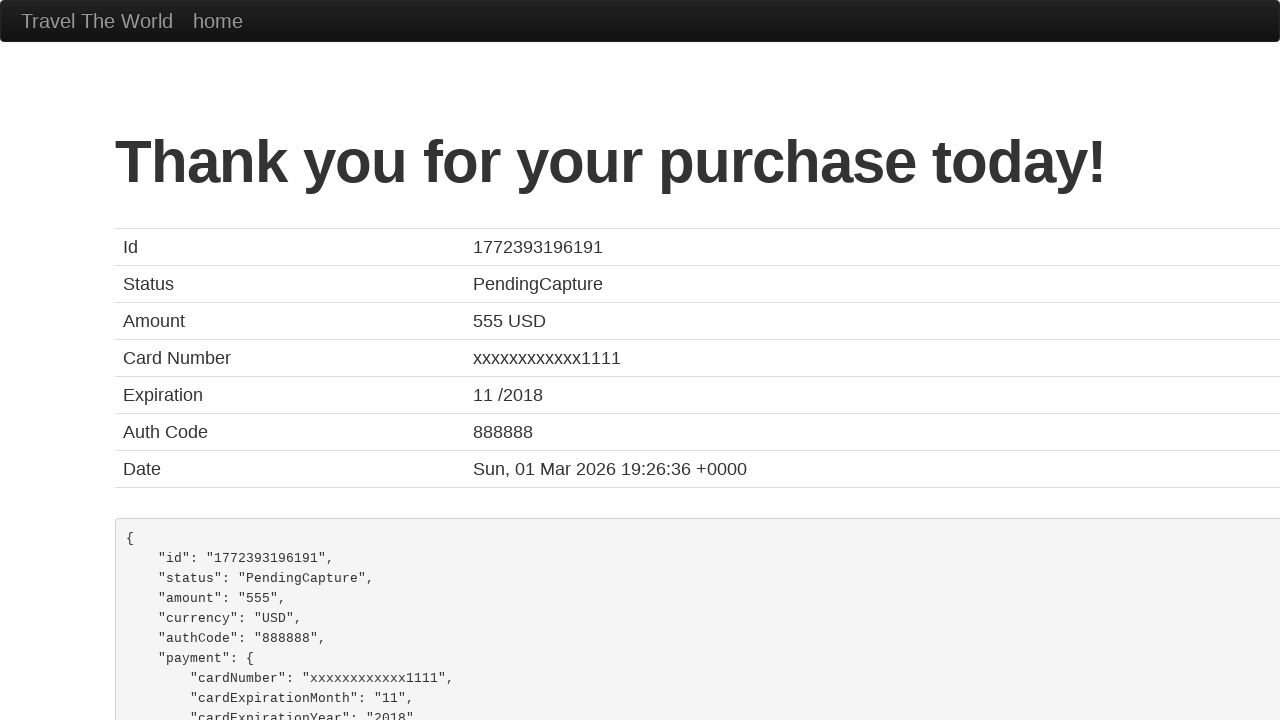

Confirmation page loaded with thank you message
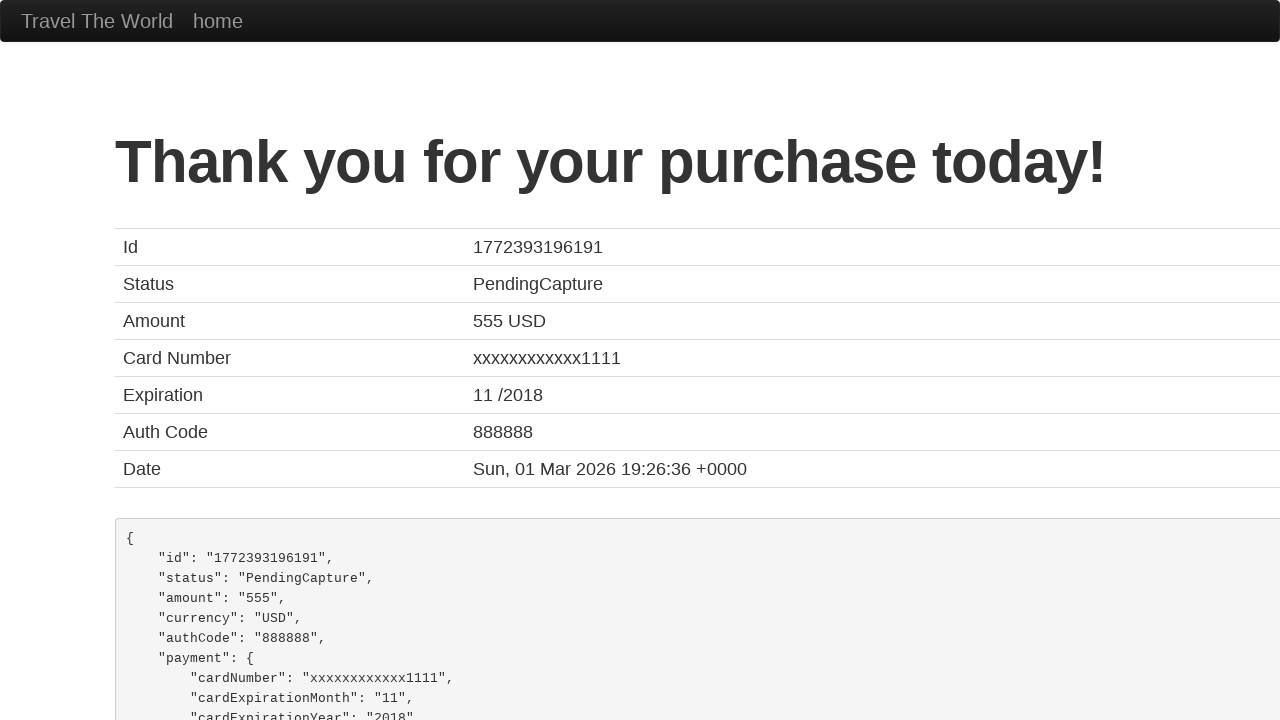

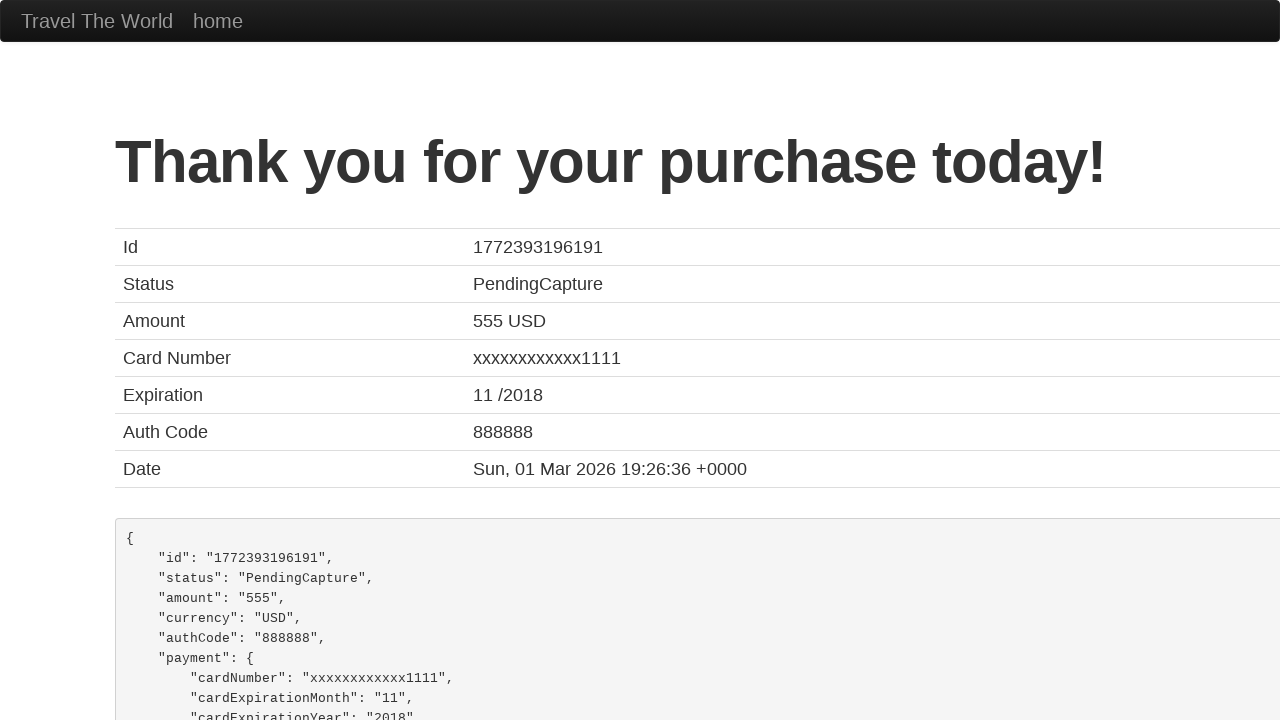